Tests dynamic loading functionality by clicking the Start button and verifying that "Hello World!" text appears after loading completes

Starting URL: https://the-internet.herokuapp.com/dynamic_loading/1

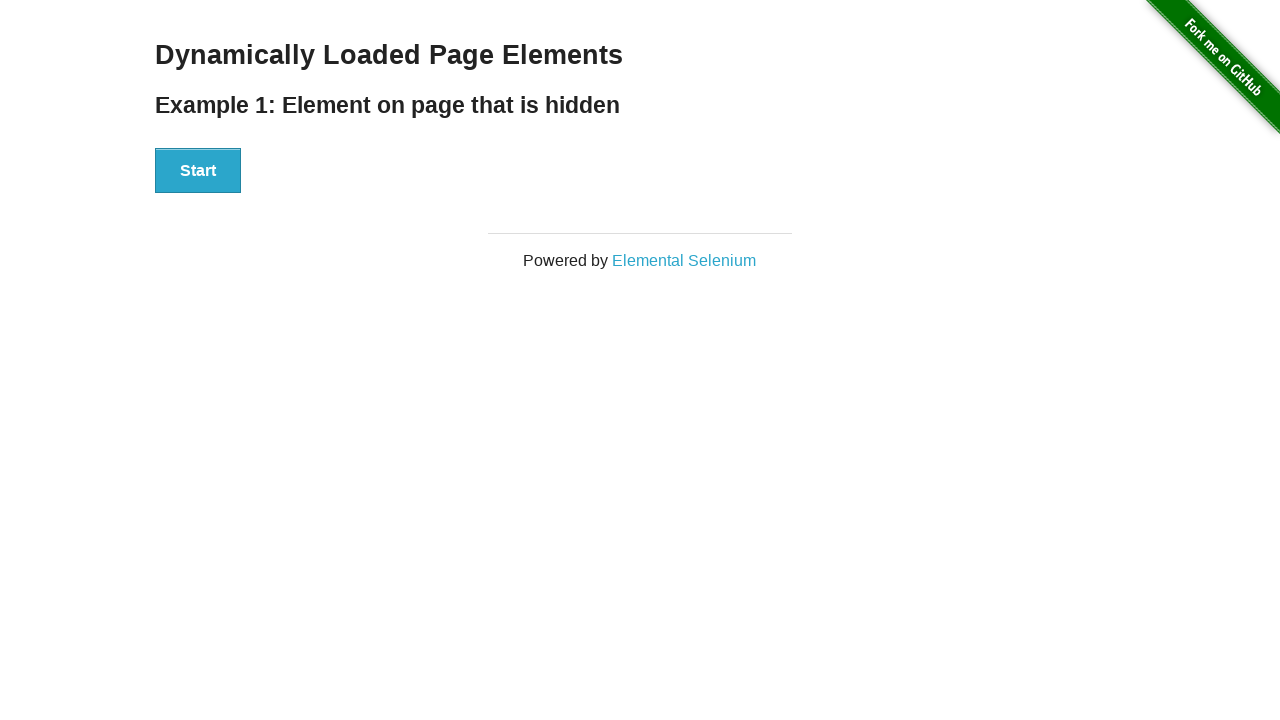

Clicked the Start button to initiate dynamic loading at (198, 171) on xpath=//div[@id='start']/button
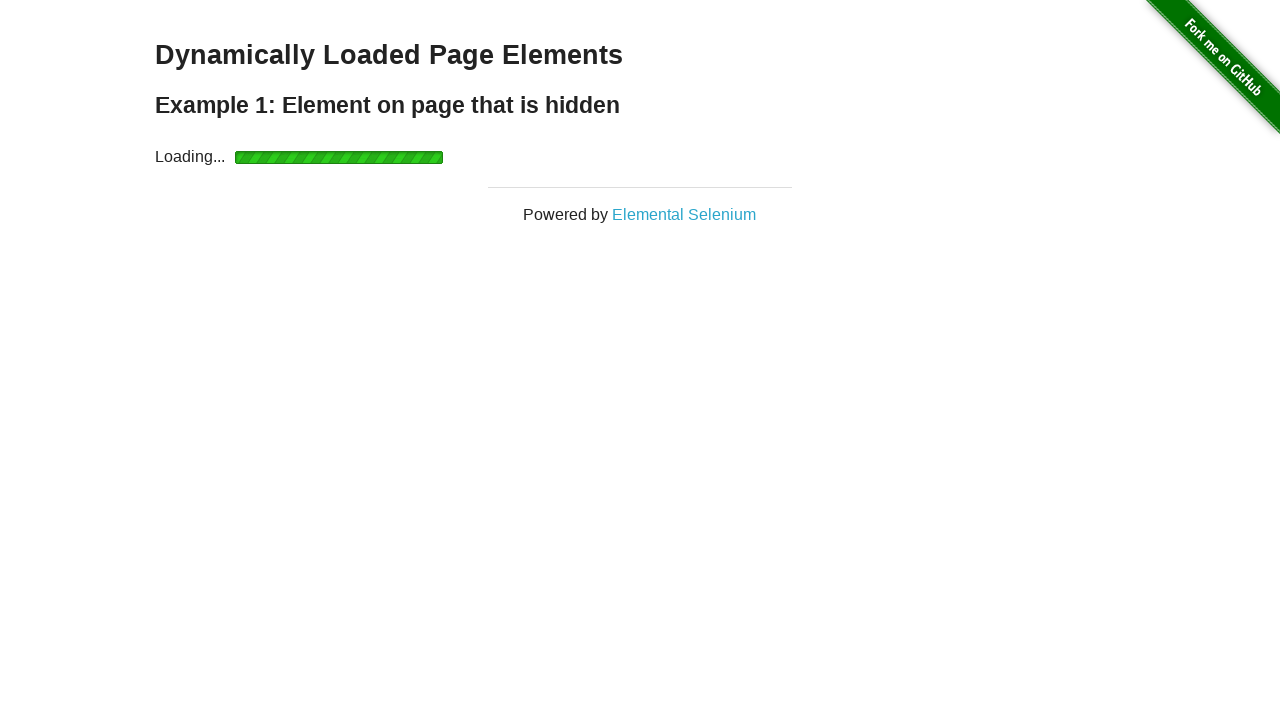

Waited for 'Hello World!' text to appear after loading completes
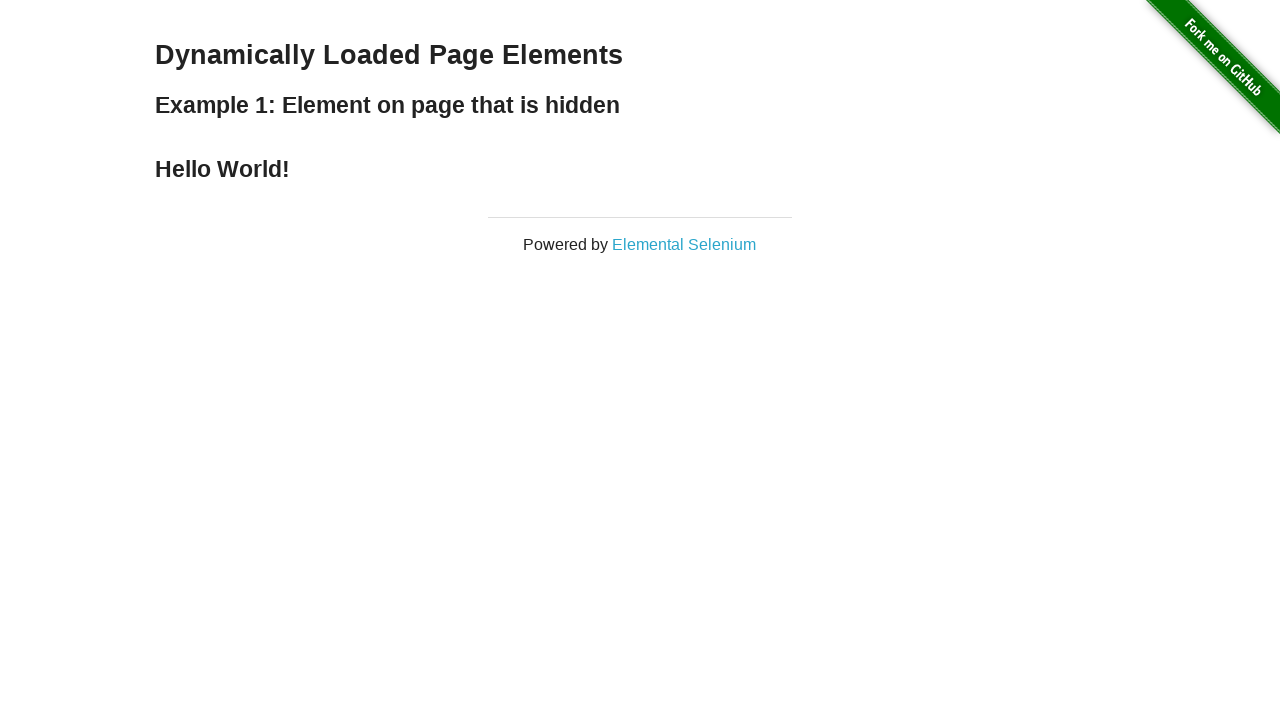

Verified that 'Hello World!' text is visible
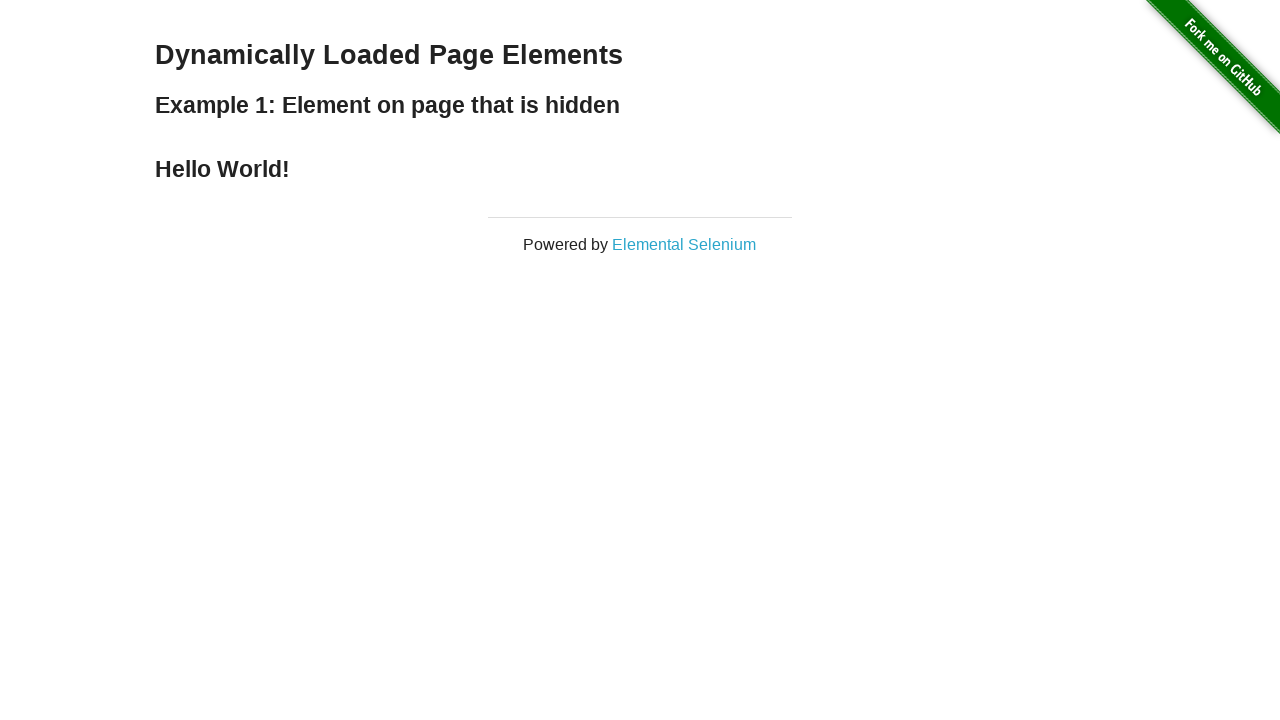

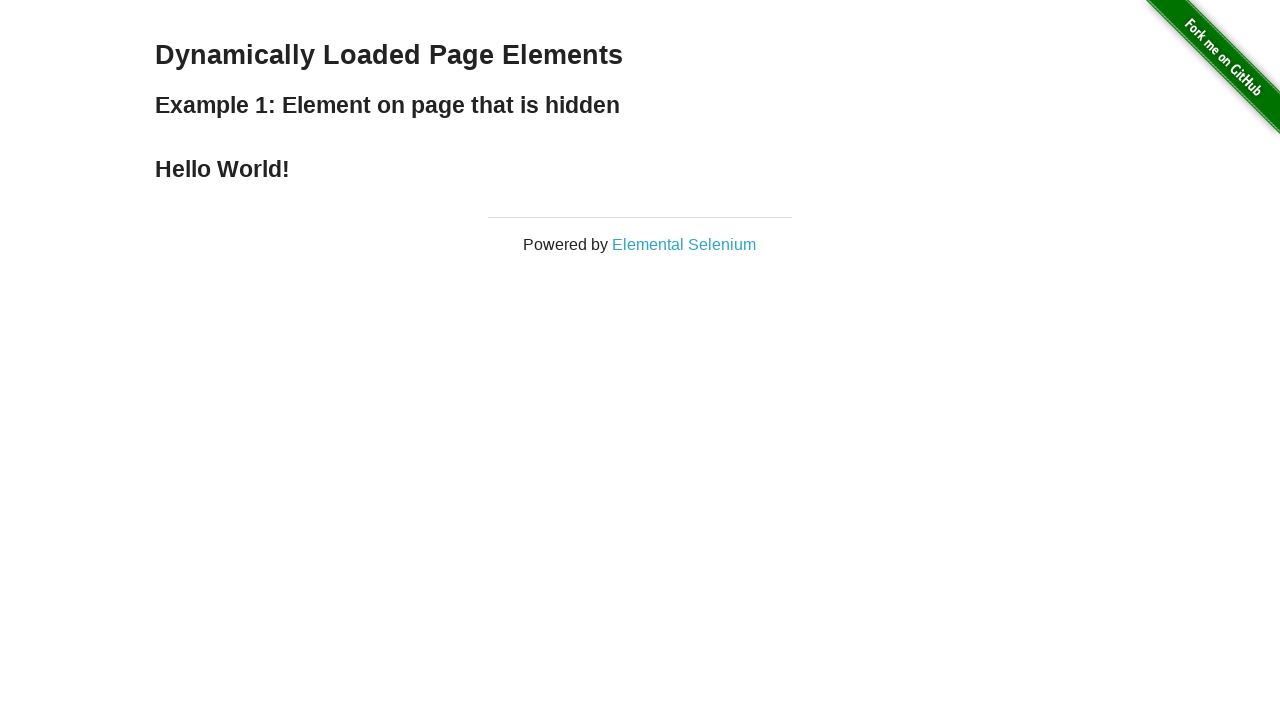